Navigates to python.org, finds the navigation menu items, and clicks on the PyPI link in the top menu.

Starting URL: https://www.python.org

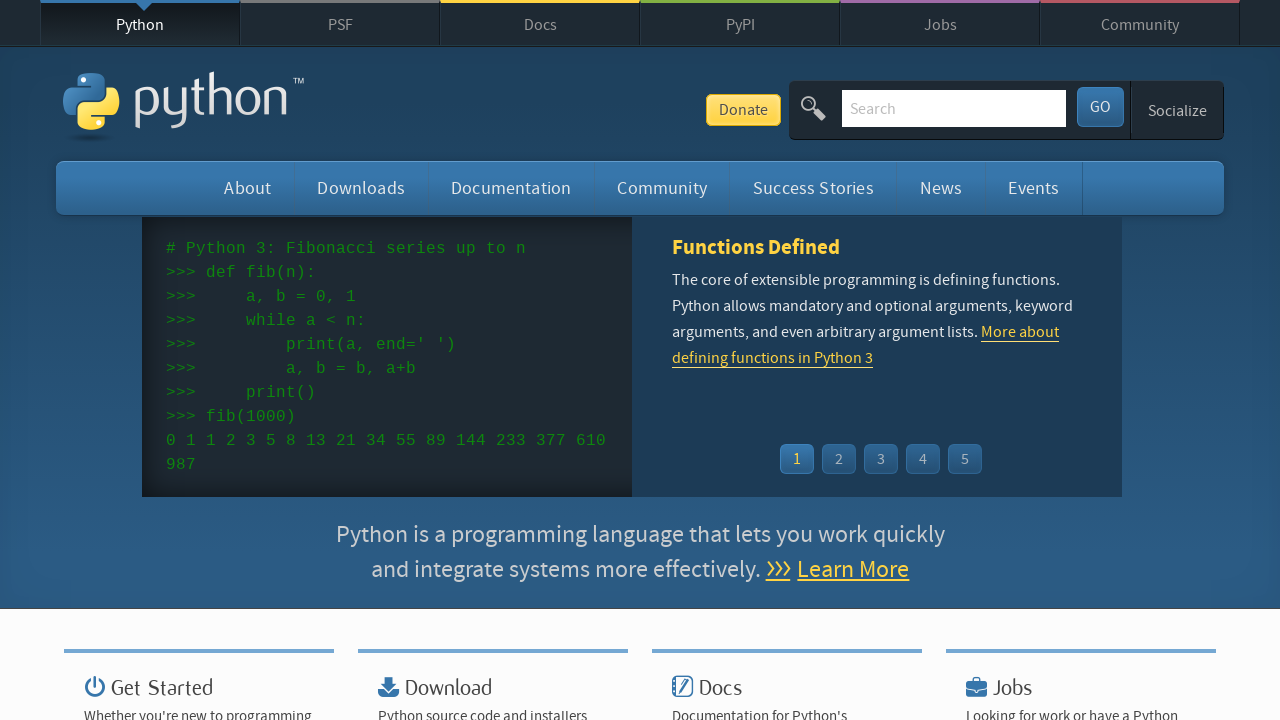

Navigation menu loaded and ready
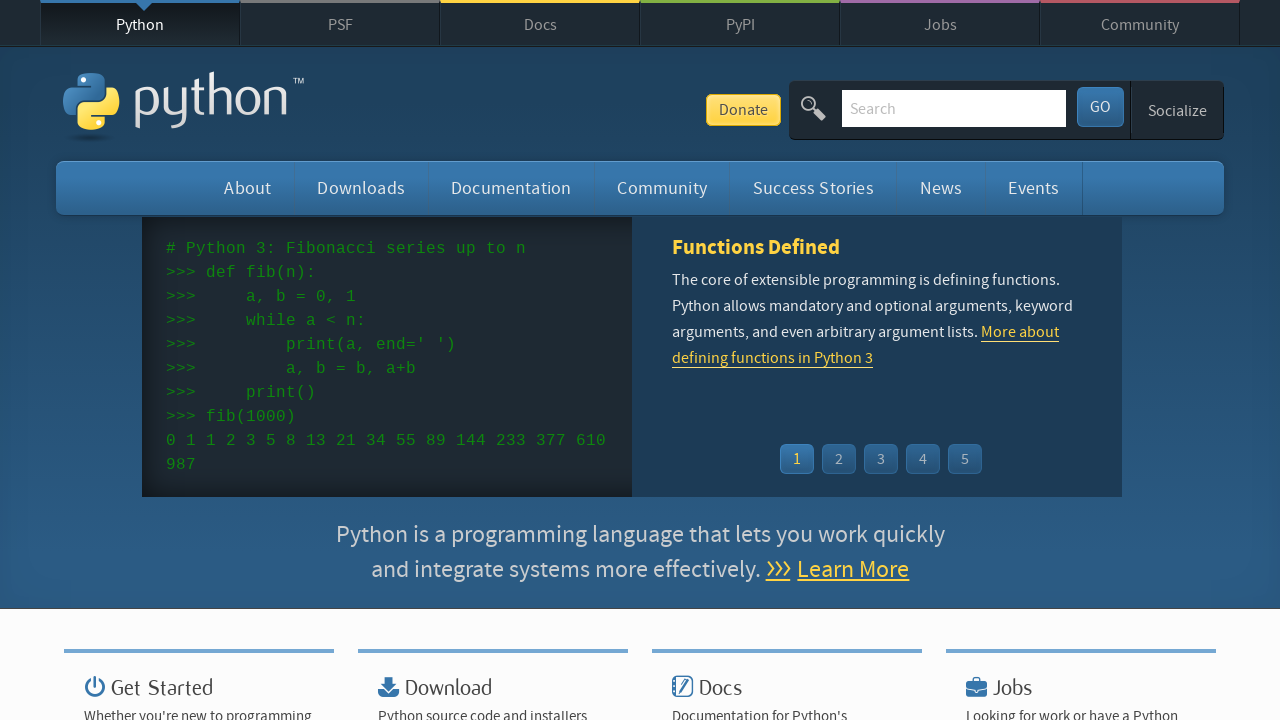

Clicked PyPI link in top navigation menu at (740, 23) on #top ul.menu li:has-text('PyPI')
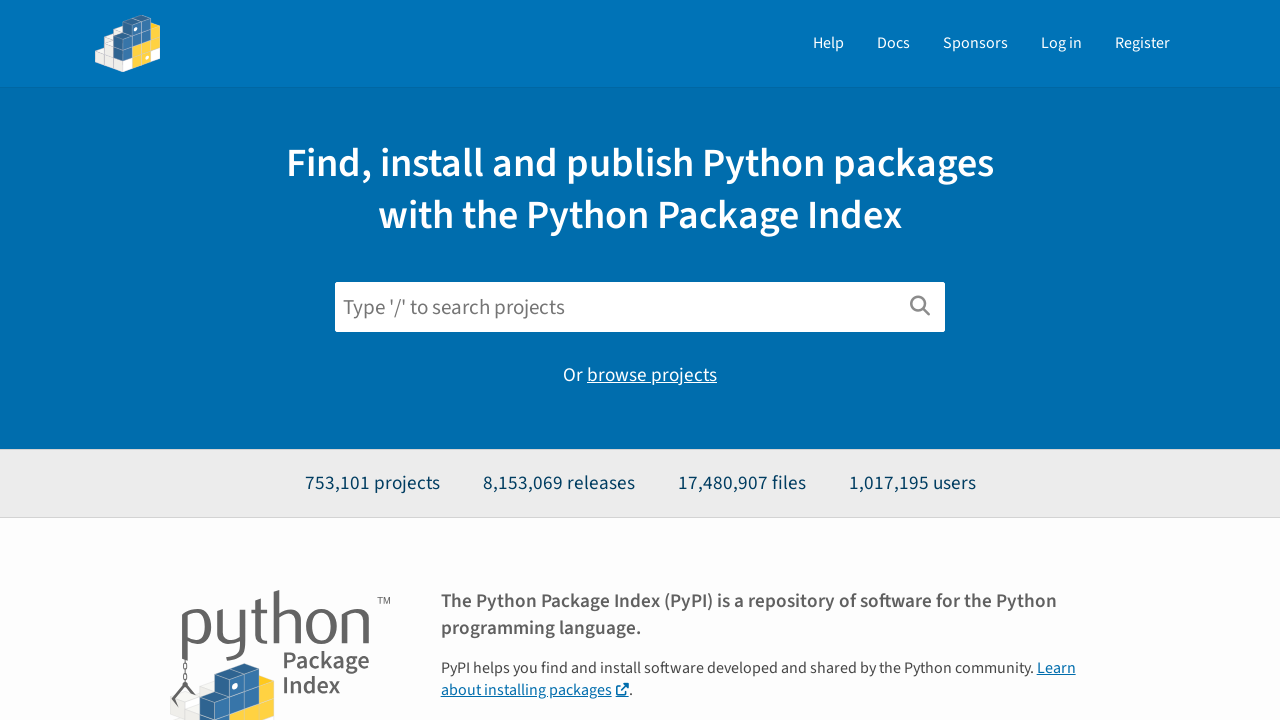

Navigation to PyPI page completed
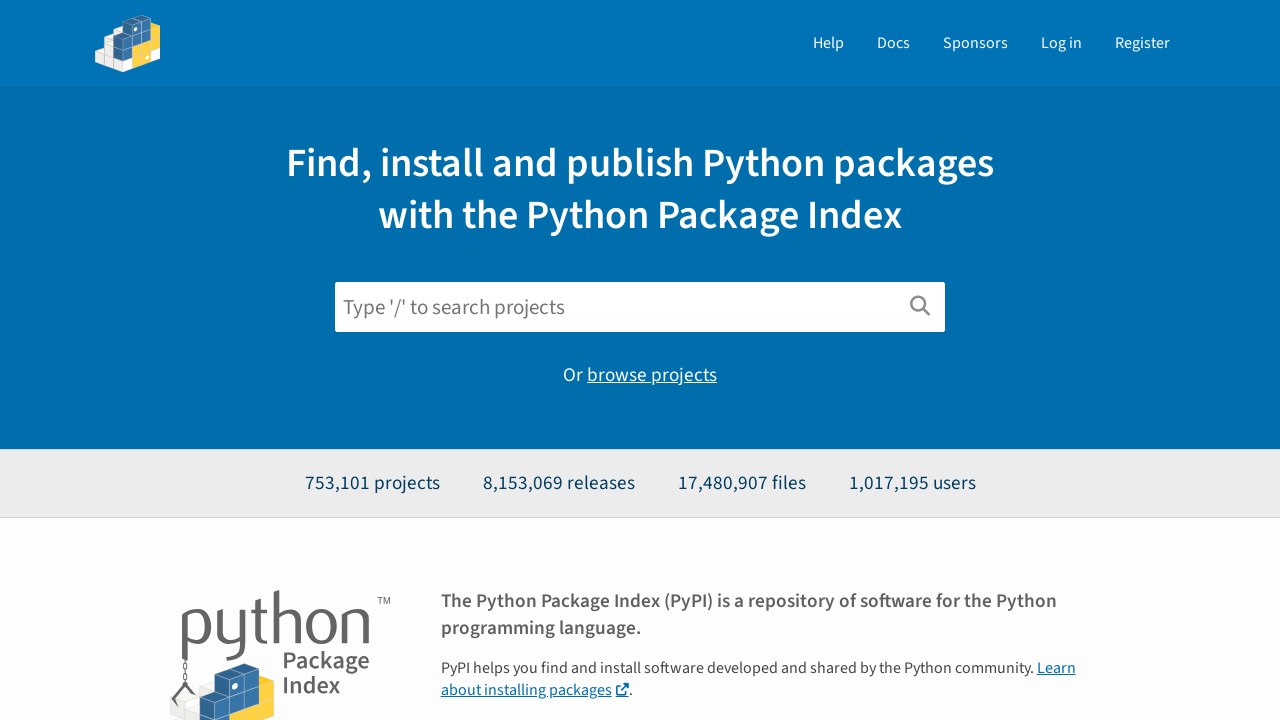

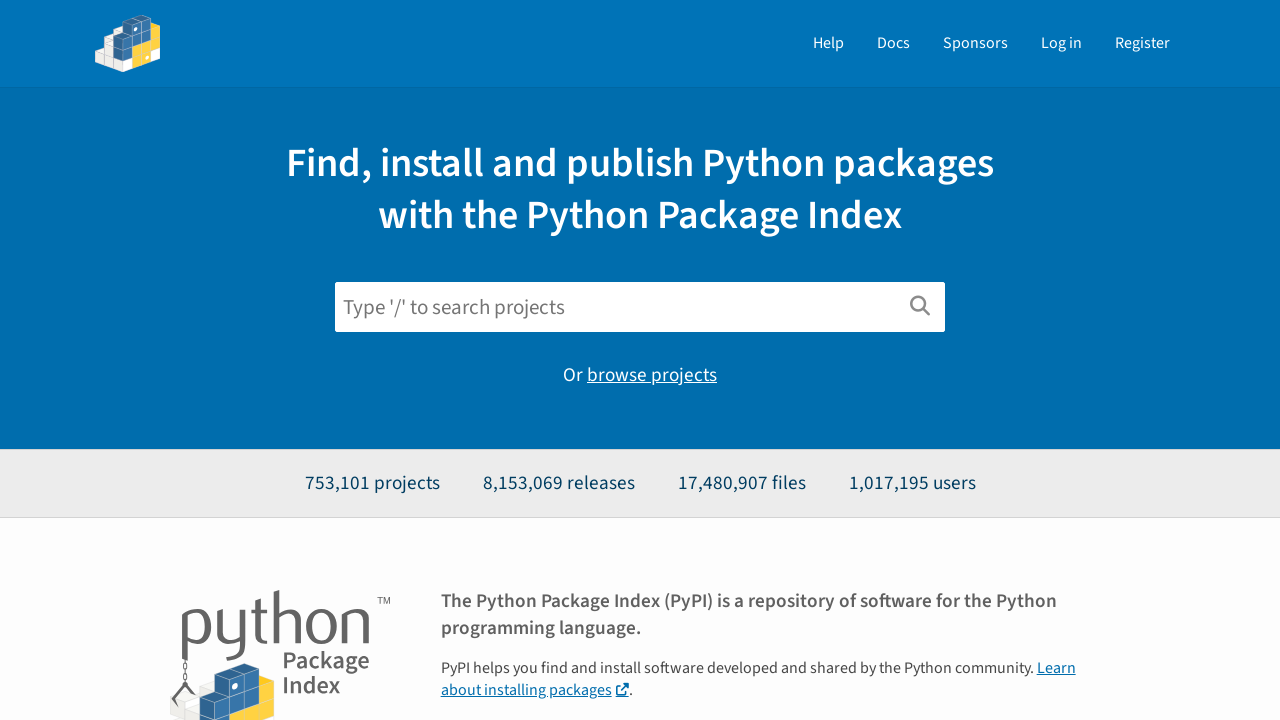